Tests dynamic controls by clicking Remove button, verifying "It's gone!" message appears, then clicking Add button and verifying the message appears again

Starting URL: https://the-internet.herokuapp.com/dynamic_controls

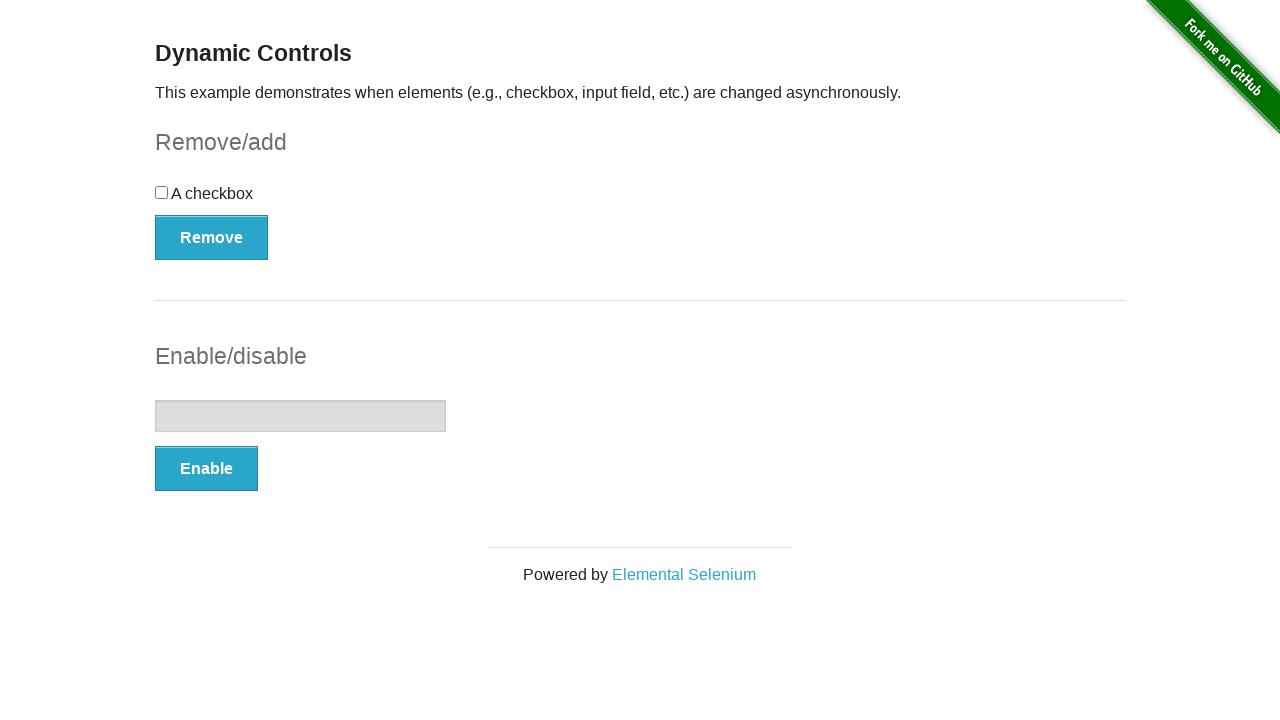

Navigated to dynamic controls test page
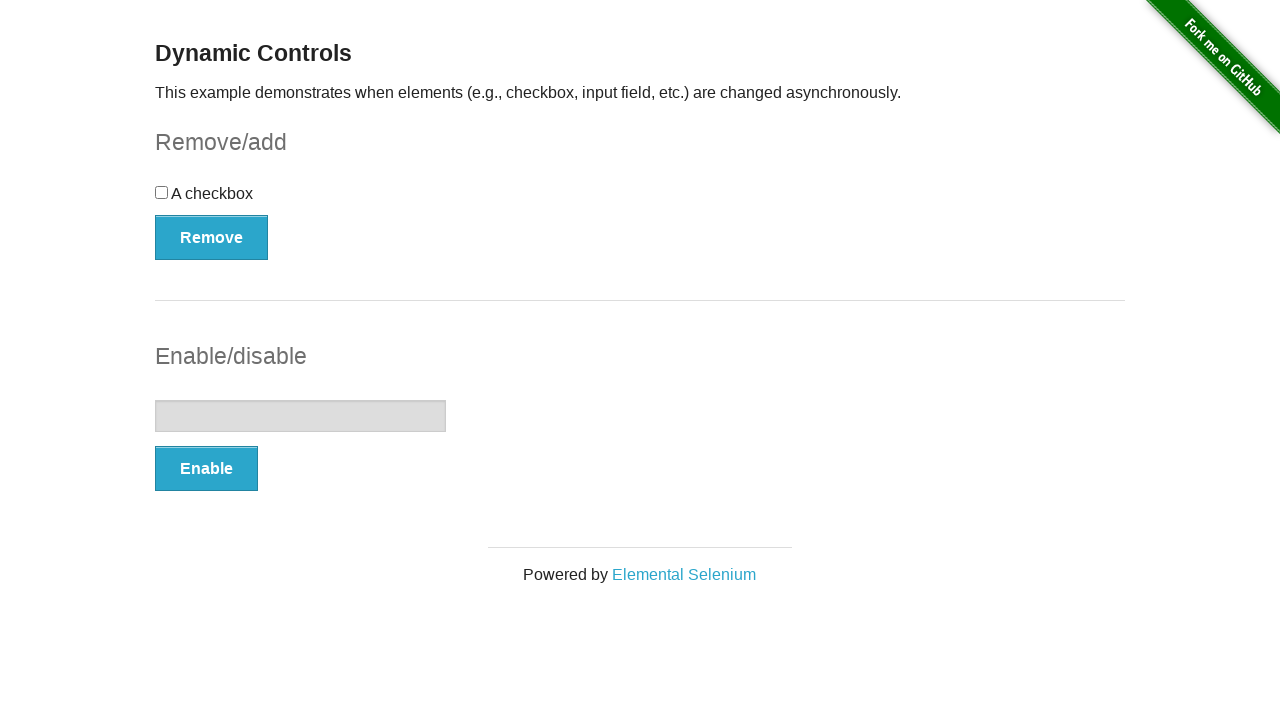

Clicked Remove button at (212, 237) on xpath=//*[text()='Remove']
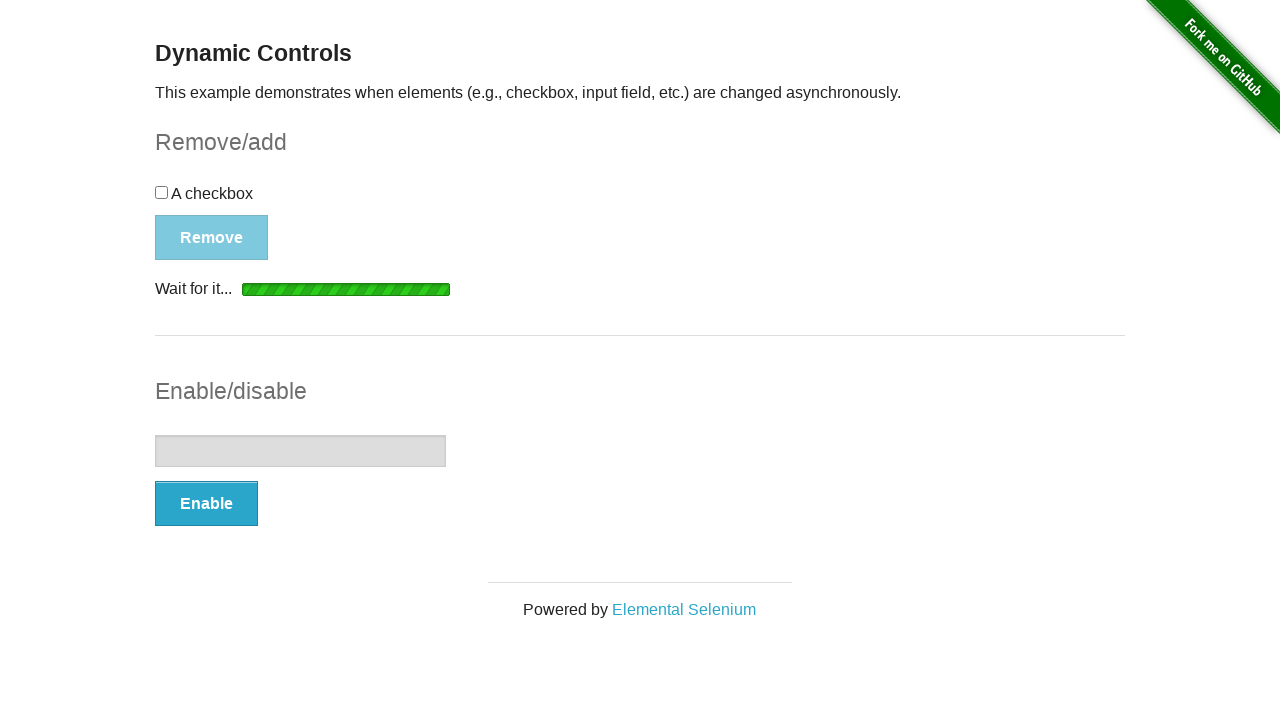

Waited for 'It's gone!' message to appear
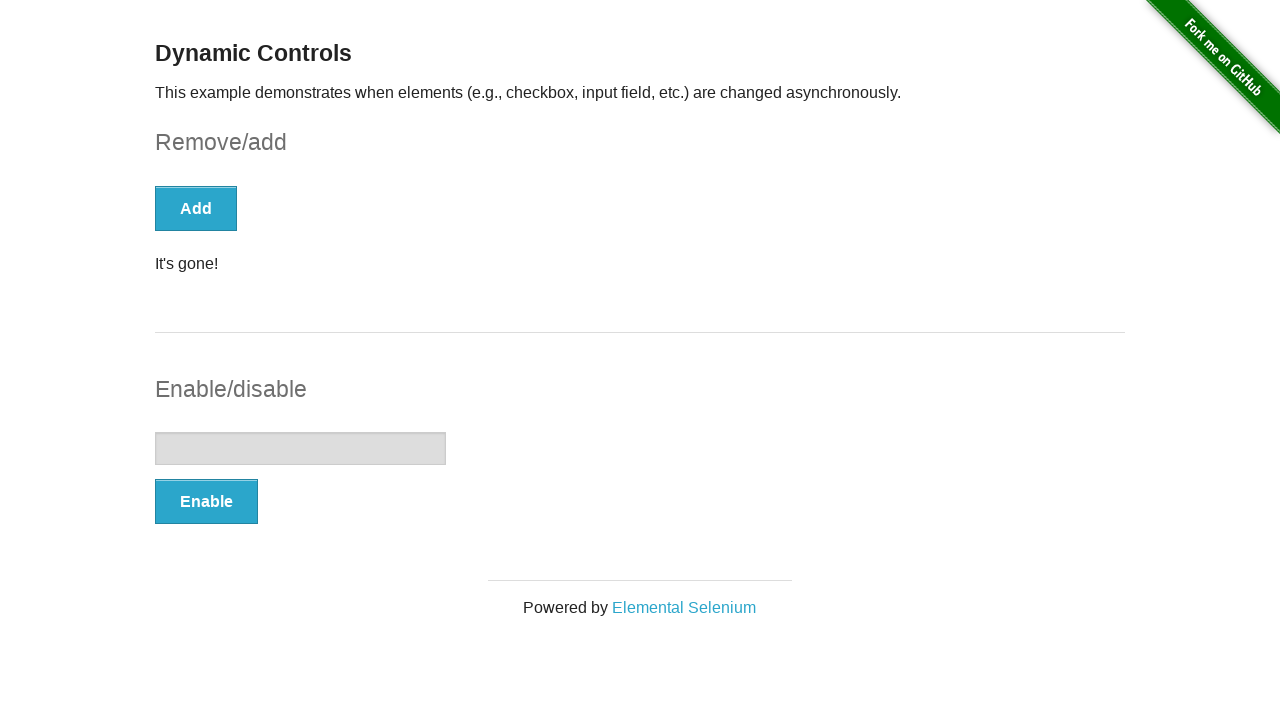

Verified 'It's gone!' message is visible
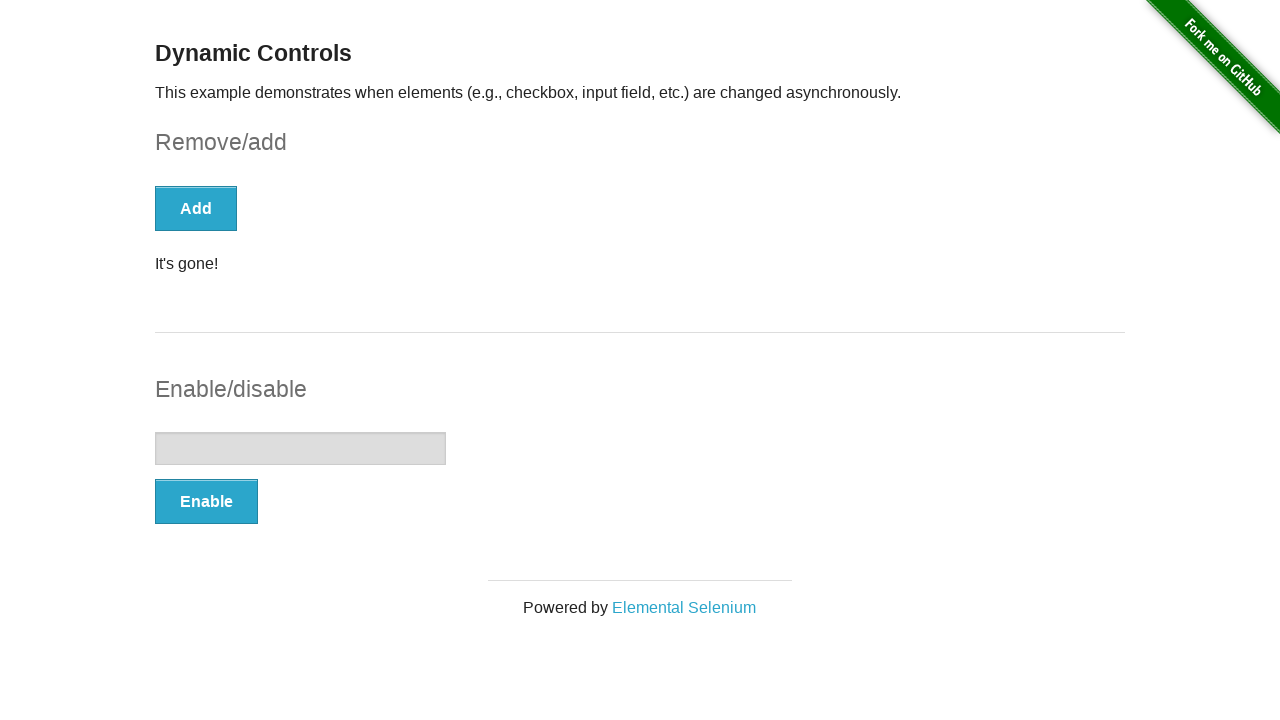

Clicked Add button at (196, 208) on xpath=//*[text()='Add']
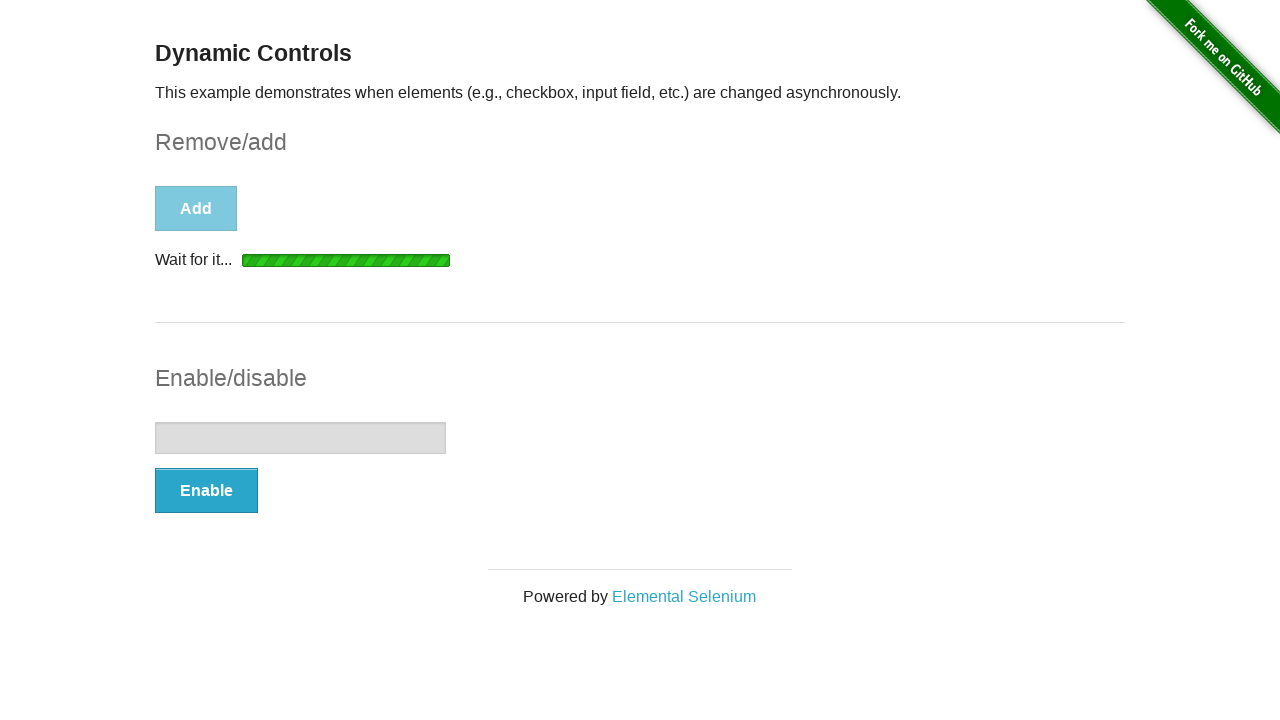

Waited for message element to appear
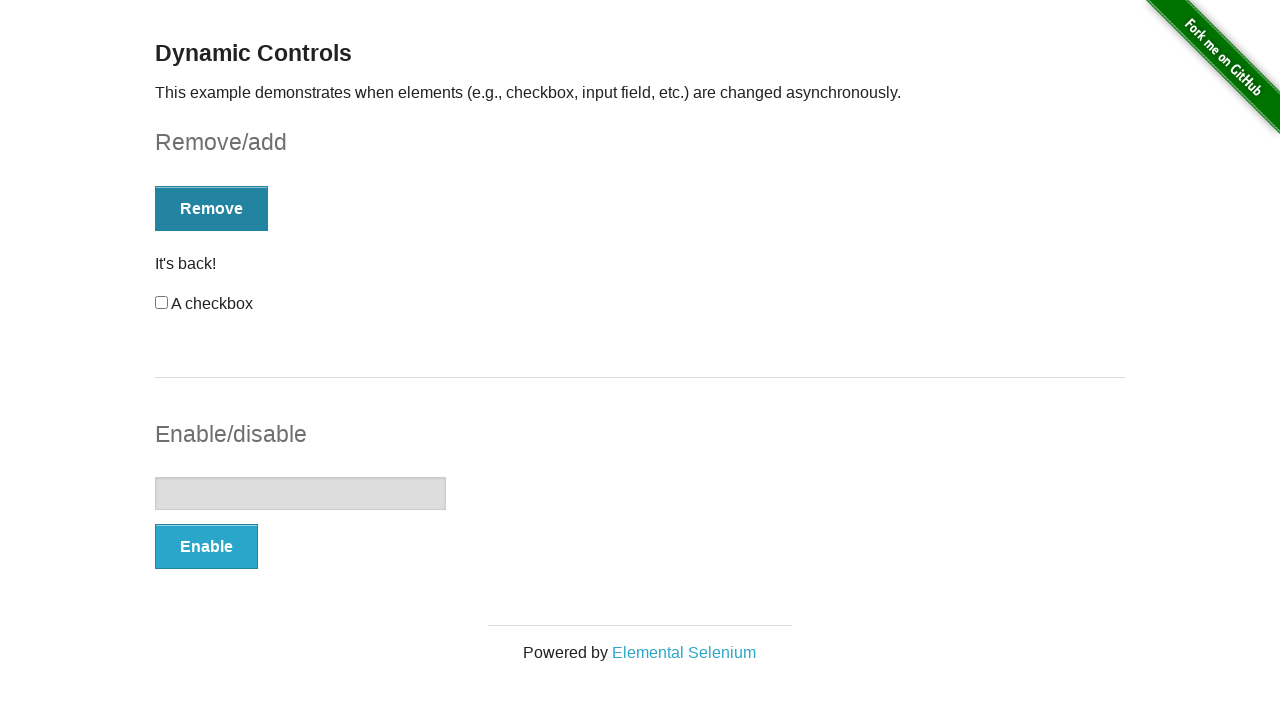

Verified message element is visible
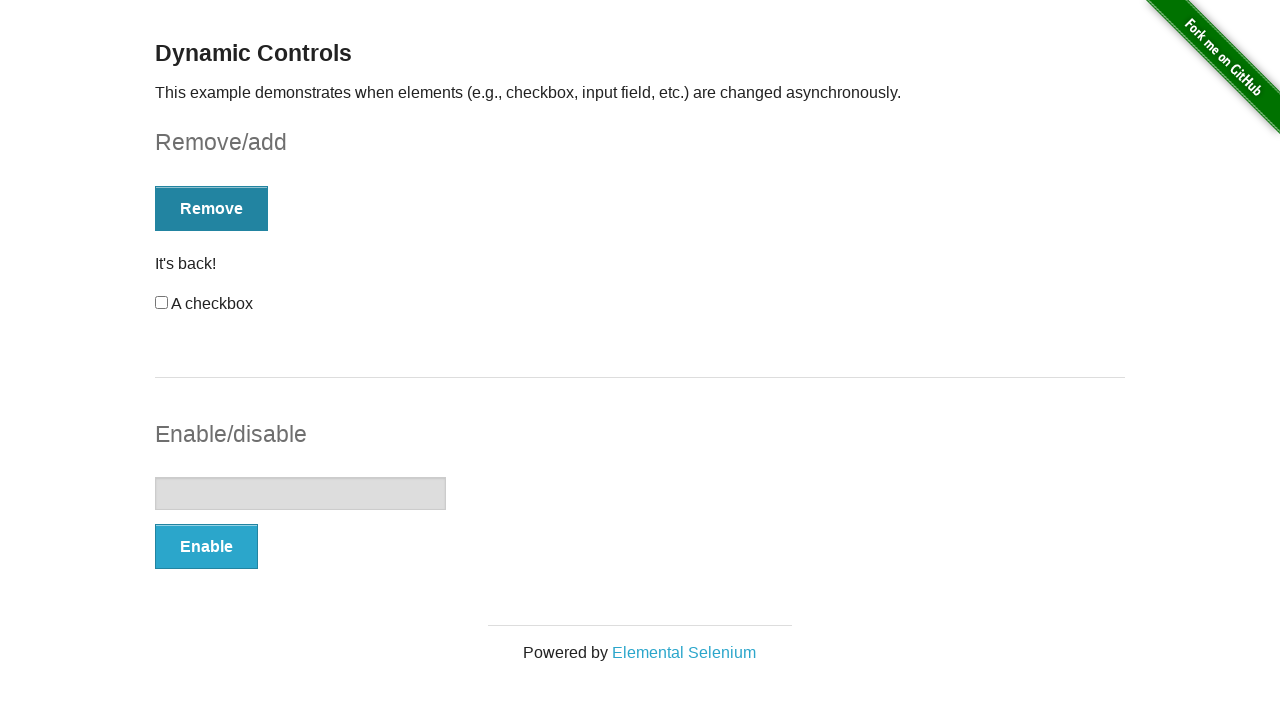

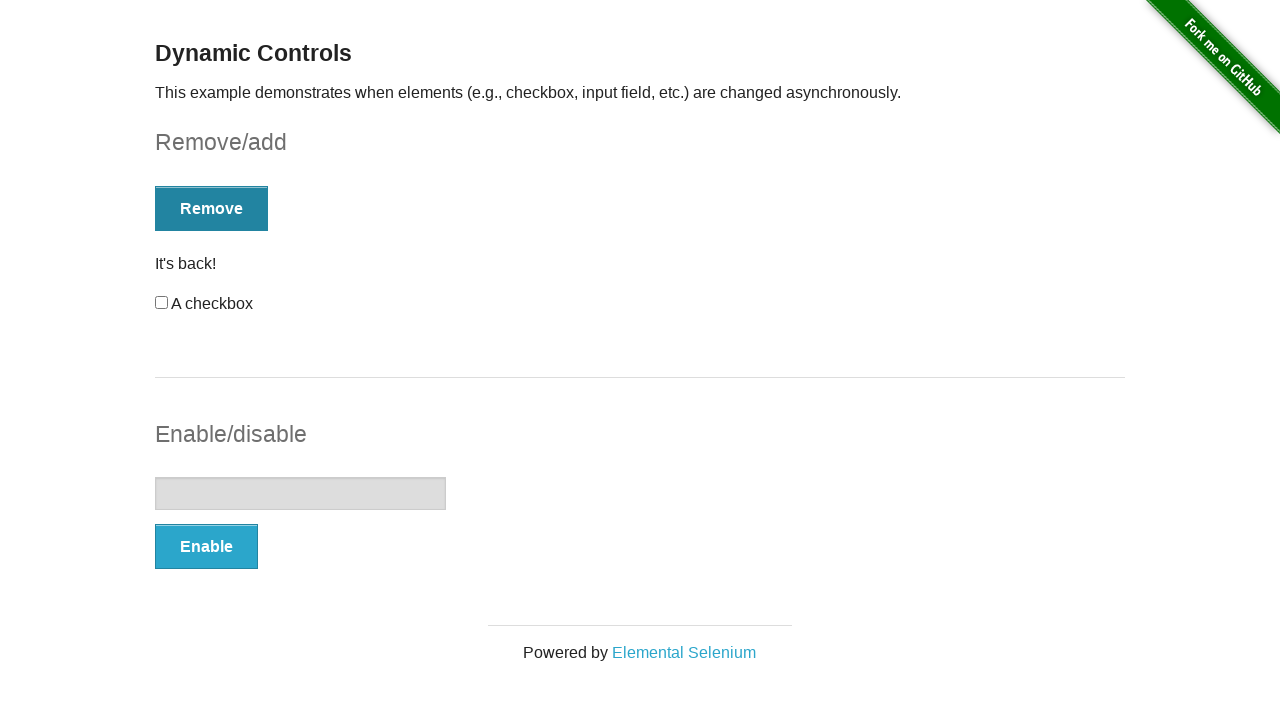